Tests JavaScript confirmation button by clicking Cancel and verifying the cancellation message

Starting URL: http://automationbykrishna.com/

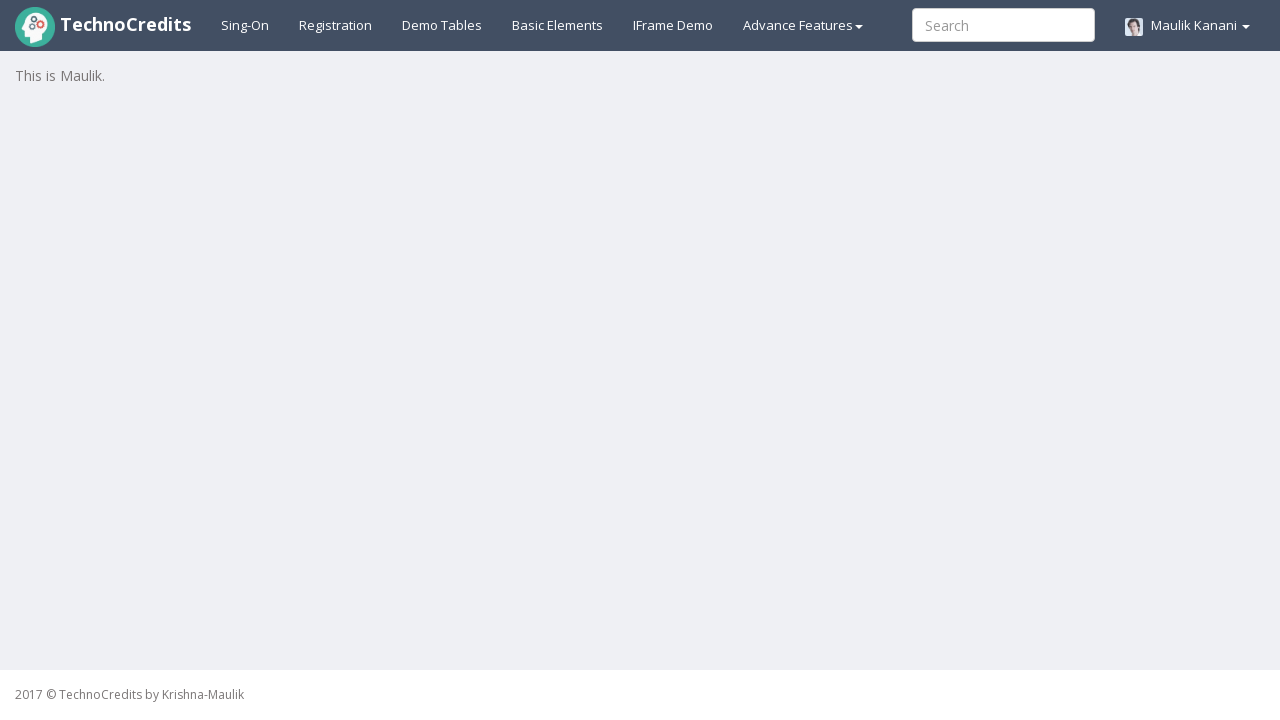

Clicked on Basic Elements menu item at (558, 25) on #basicelements
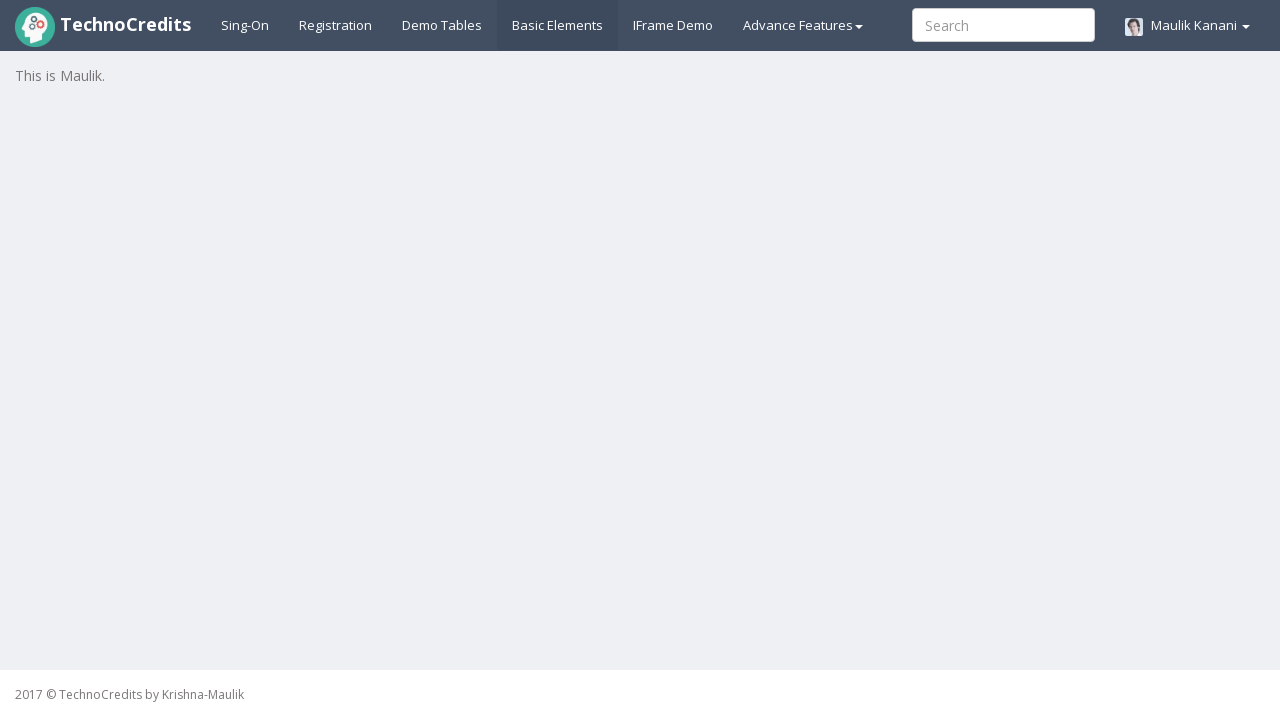

Waited 3 seconds for page to load
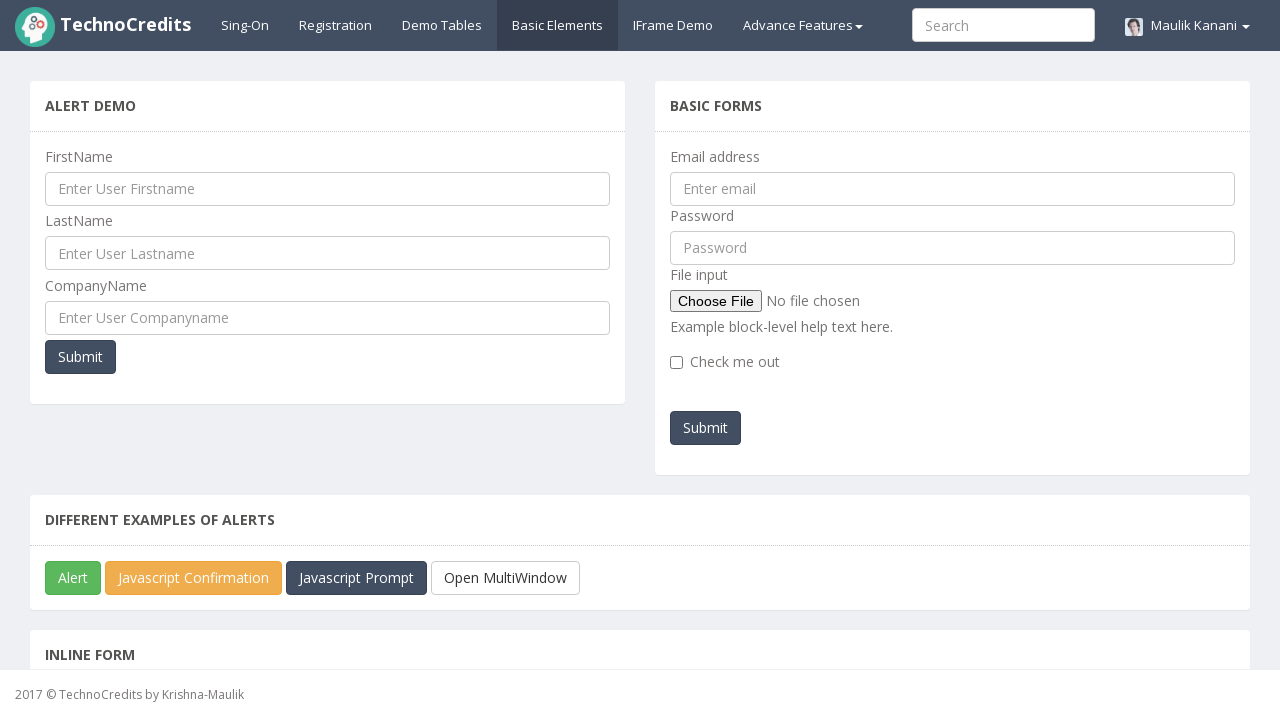

Scrolled down the page by 750 pixels
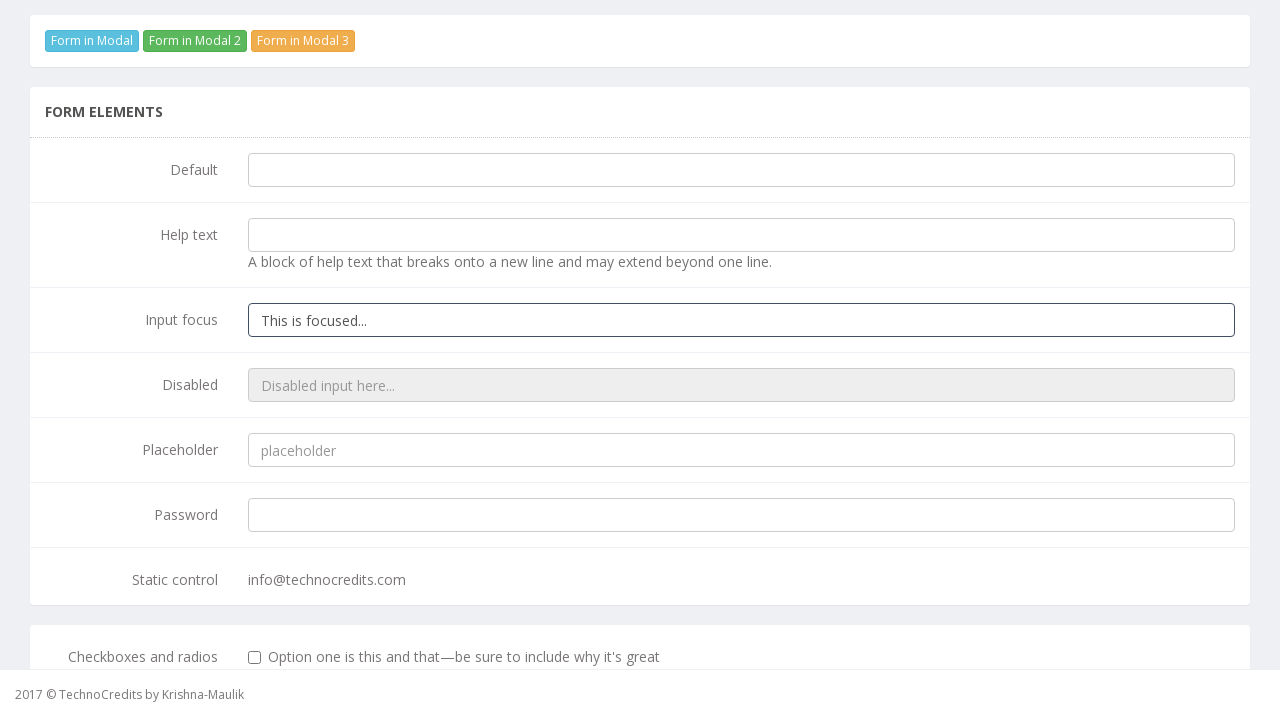

Waited 2 seconds after scrolling
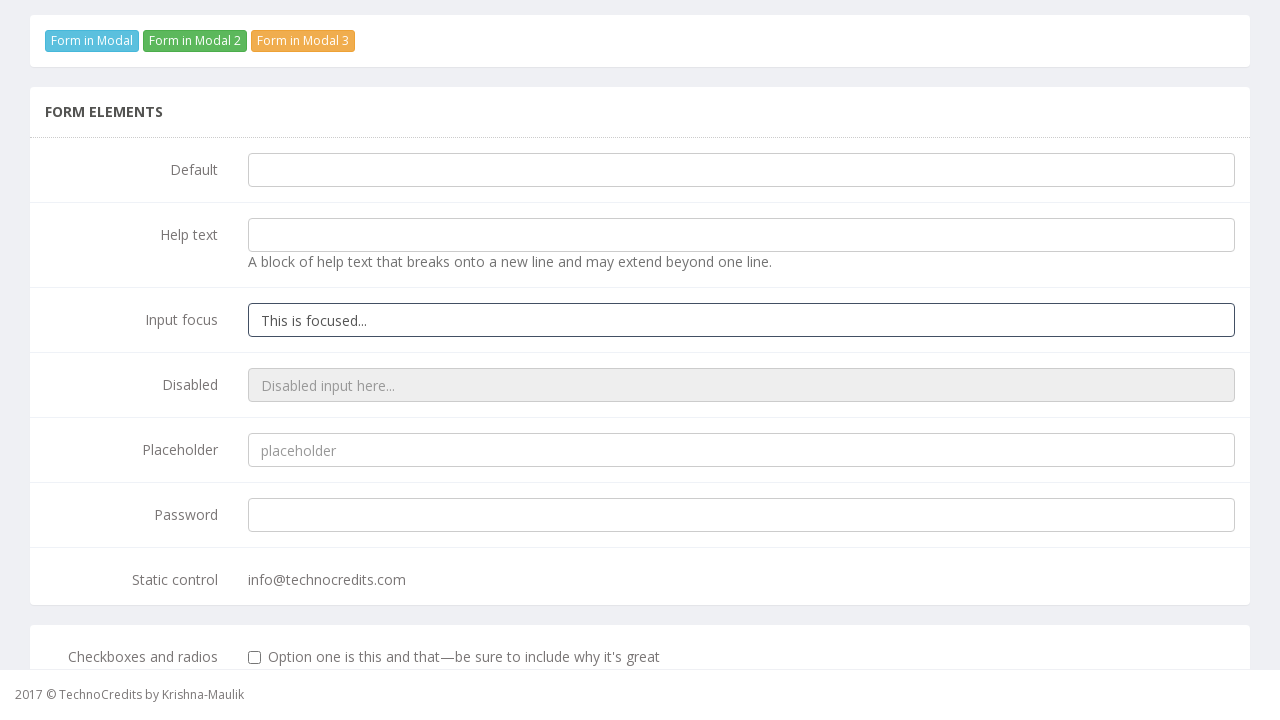

Clicked on JavaScript confirmation button at (194, 360) on #javascriptConfirmBox
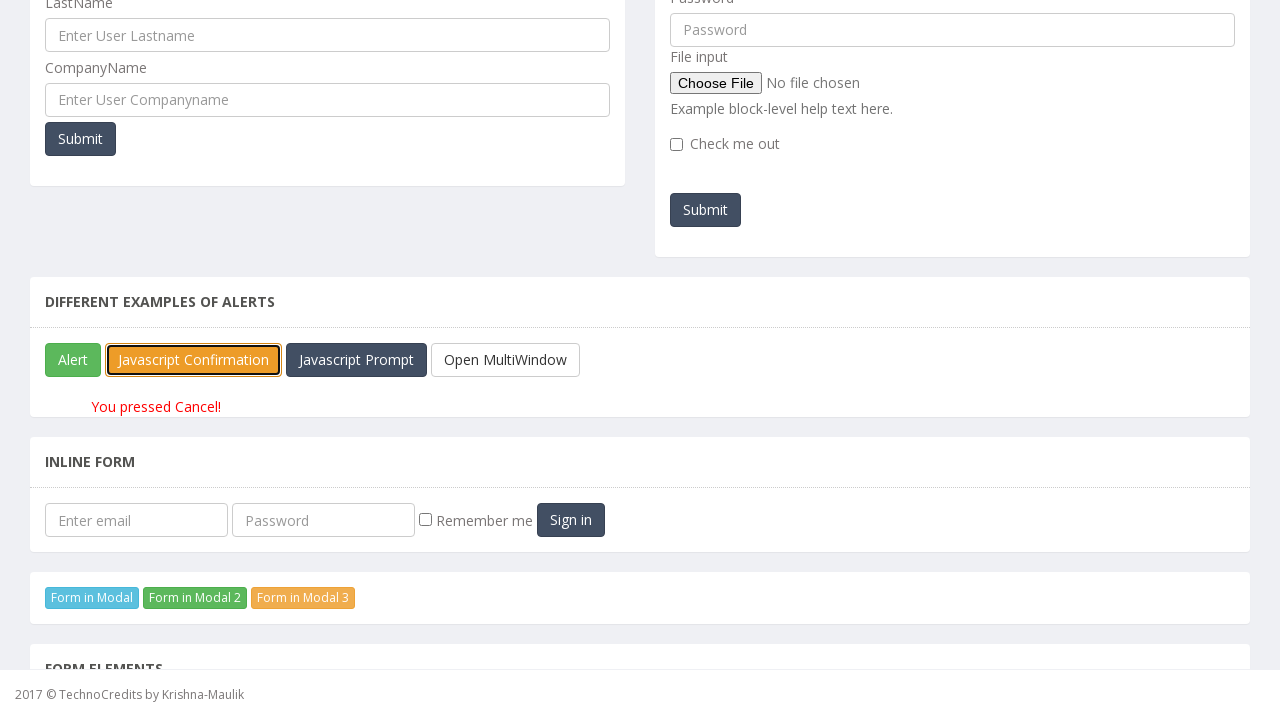

Dismissed the confirmation dialog by clicking Cancel
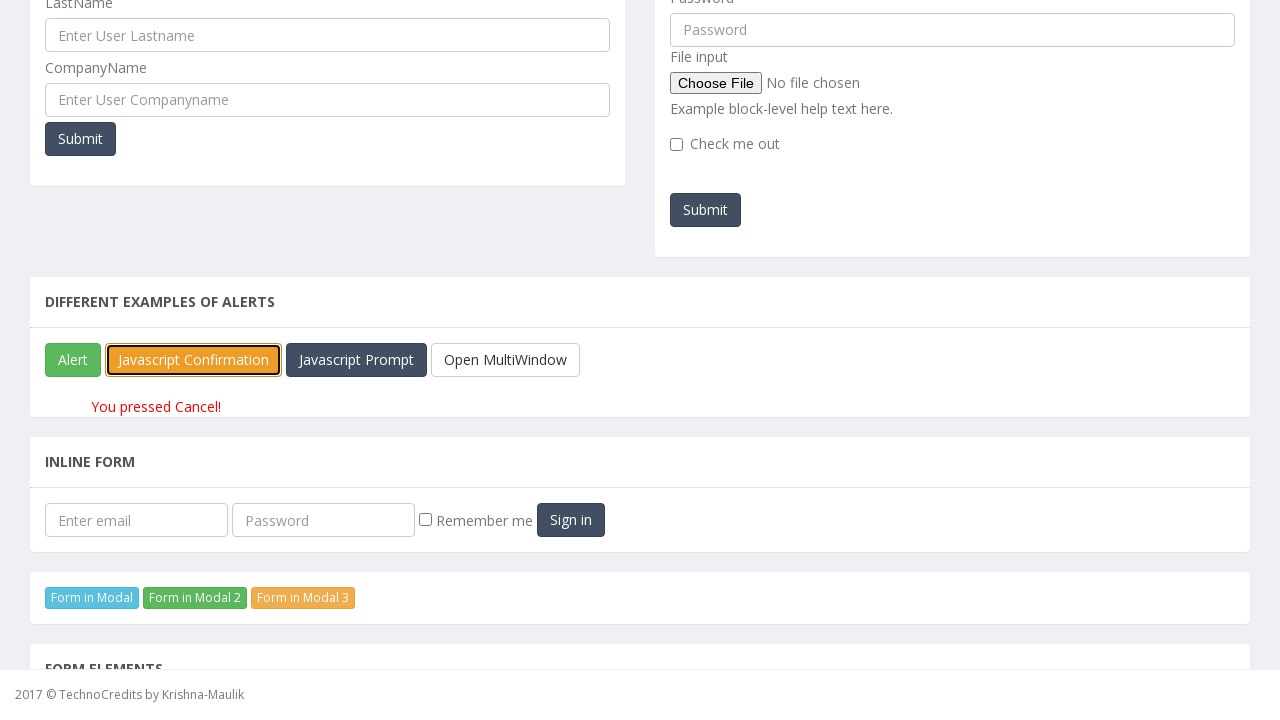

Verified cancellation message appeared by waiting for #pgraphdemo element
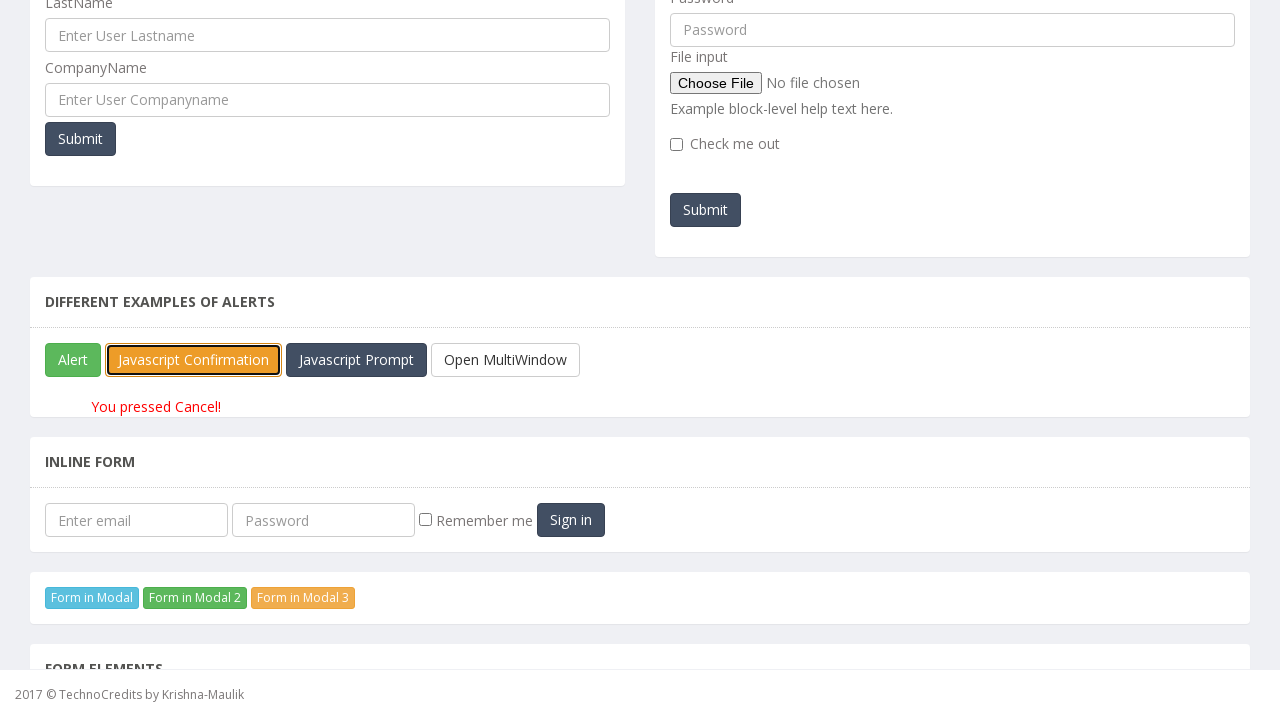

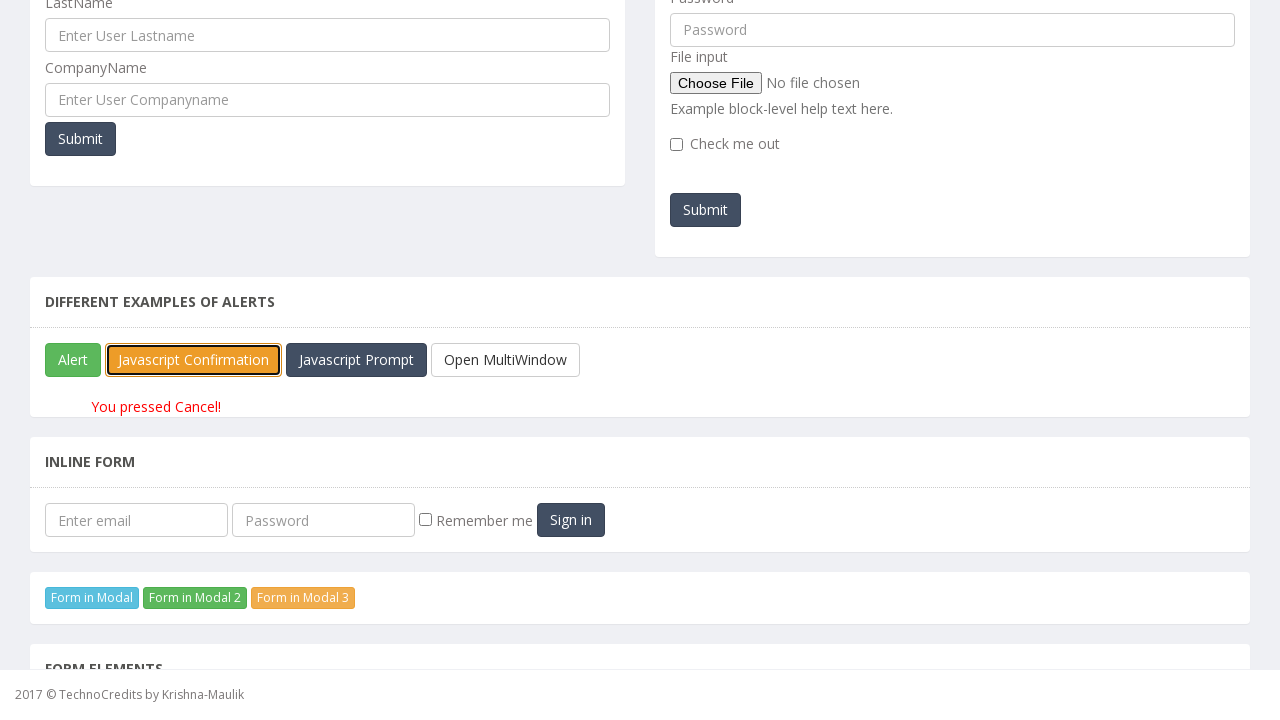